Tests the student result lookup functionality by entering a hall ticket number and submitting the search form

Starting URL: https://results.cmrithyderabad.edu.in/result/9c567e59f3e34f3e8ea751cc84e22cca

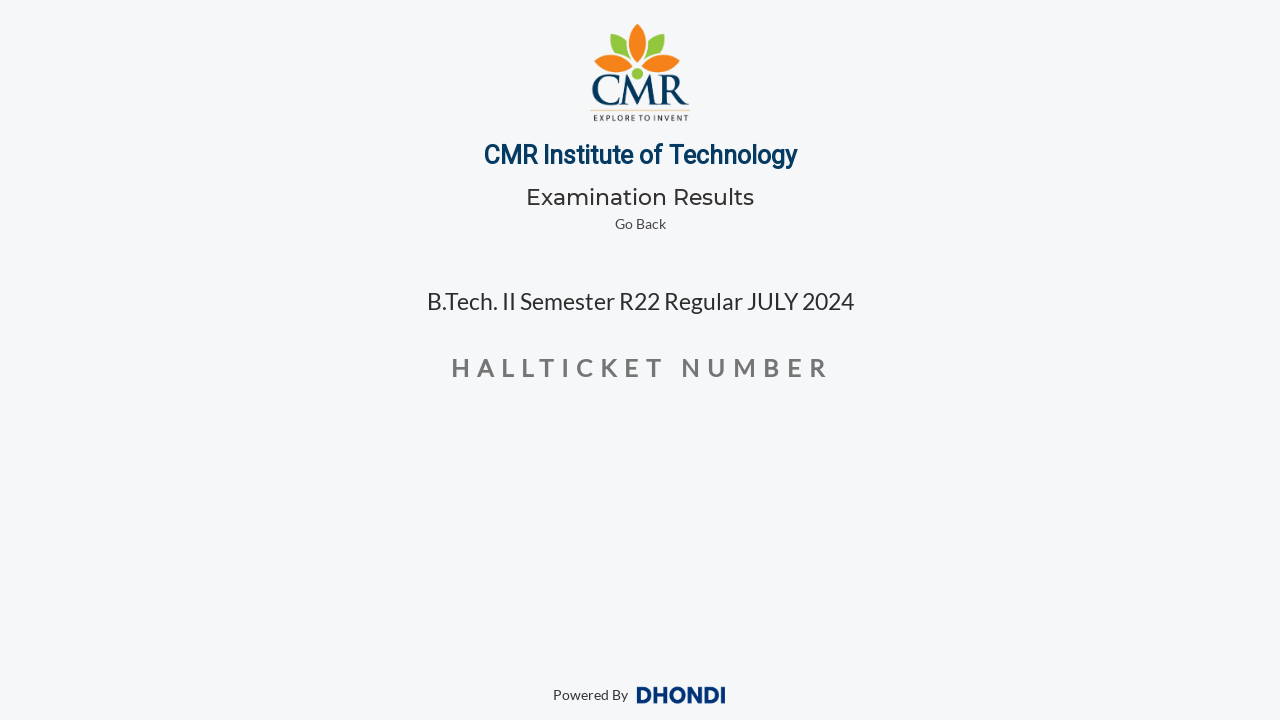

Filled hall ticket number field with '23R01A05V5' on .hallticket
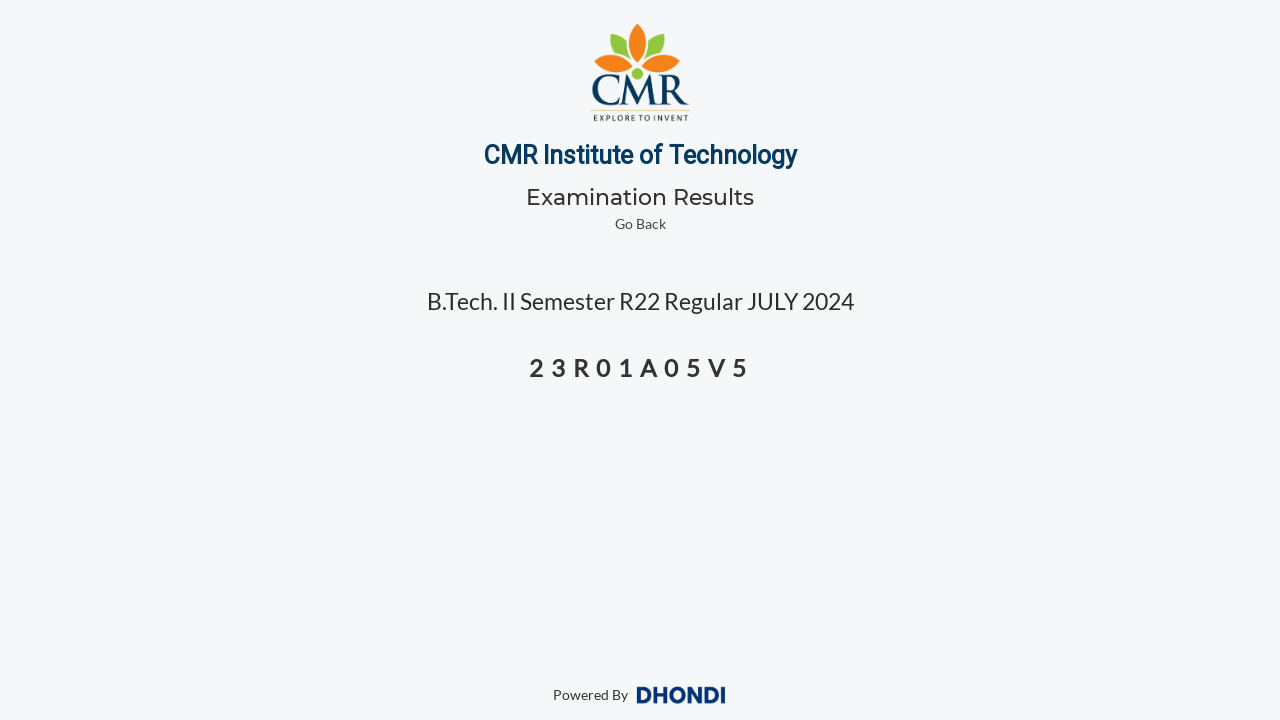

Pressed Enter to submit the student result lookup form on .hallticket
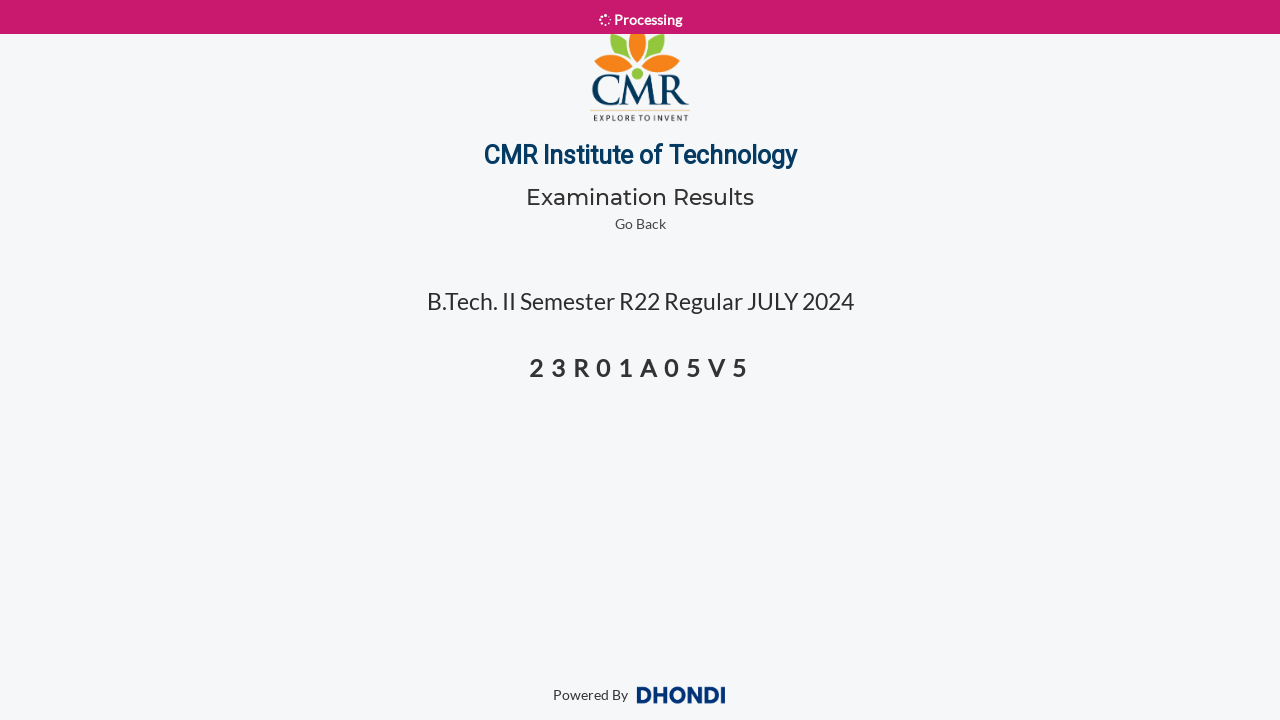

Waited for search results to load
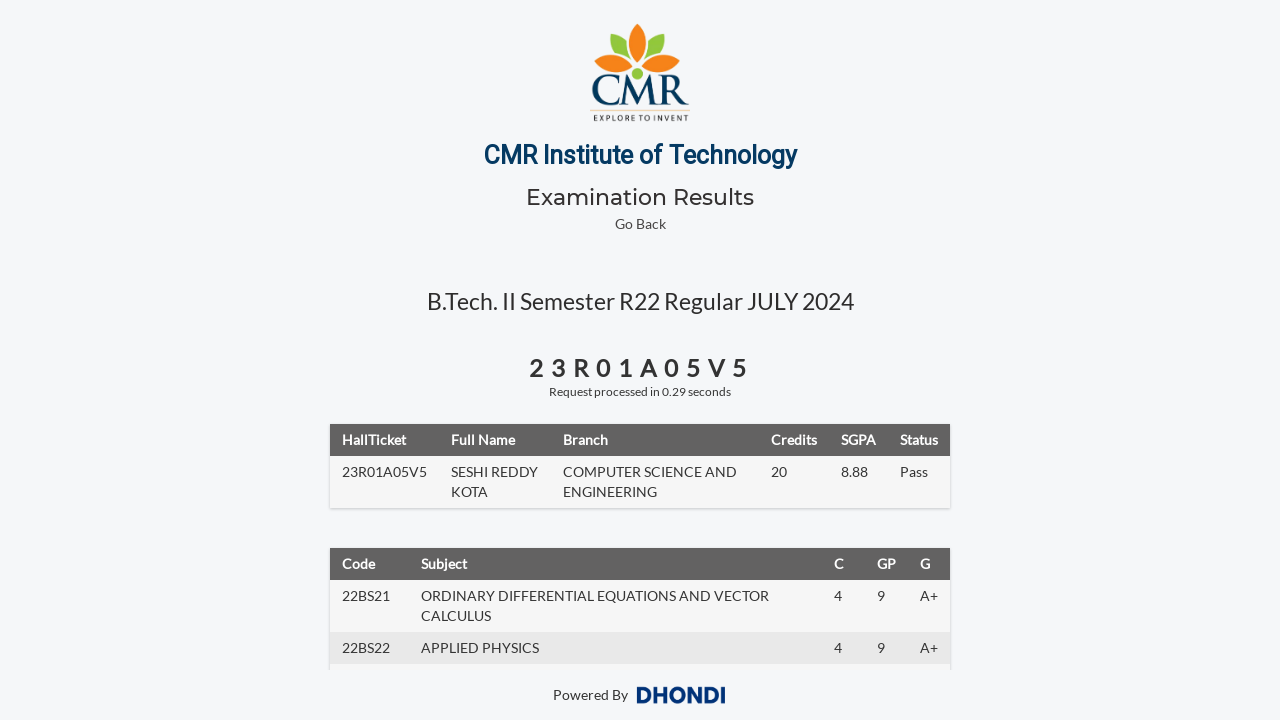

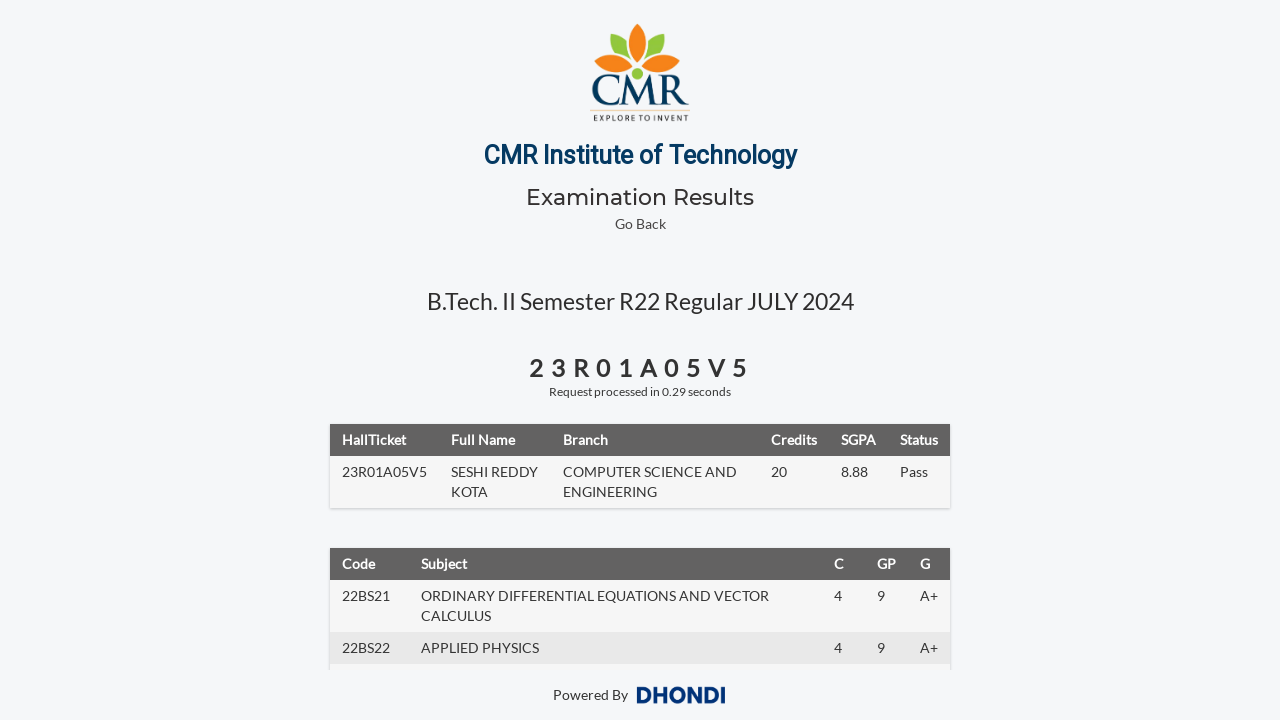